Clicks the first button and verifies the displayed message

Starting URL: http://practice.cydeo.com/multiple_buttons

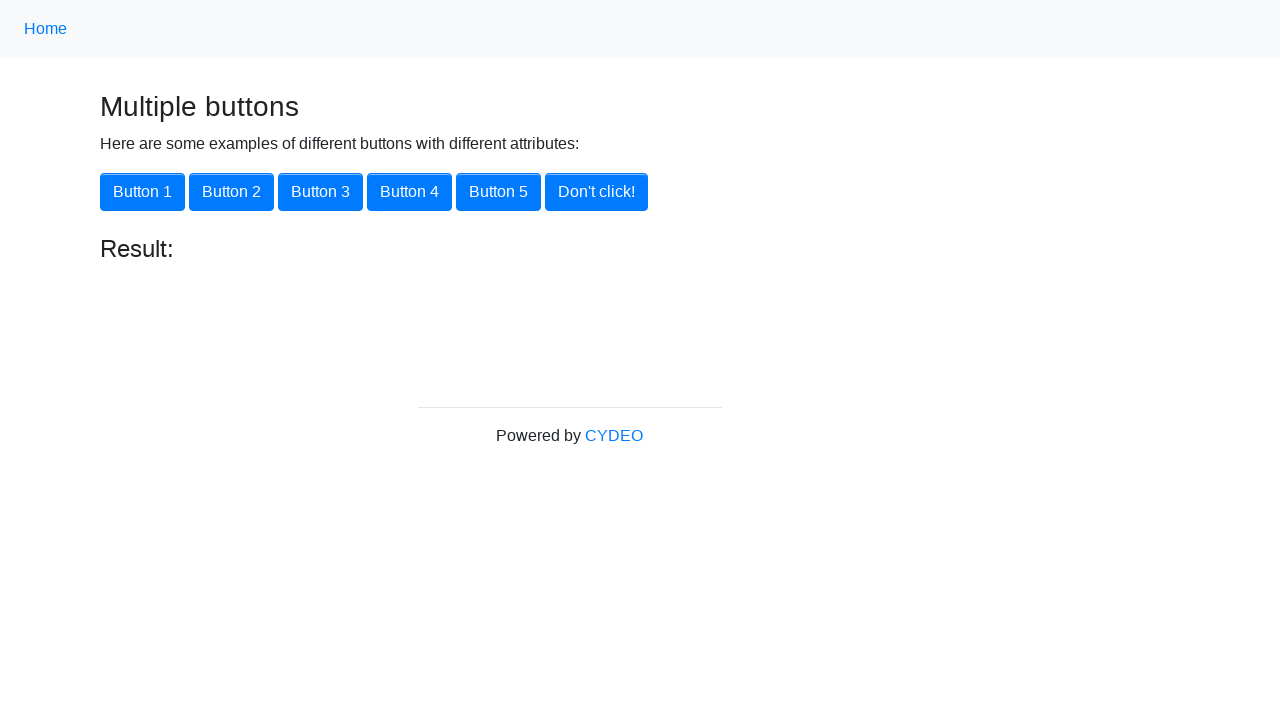

Navigated to multiple buttons practice page
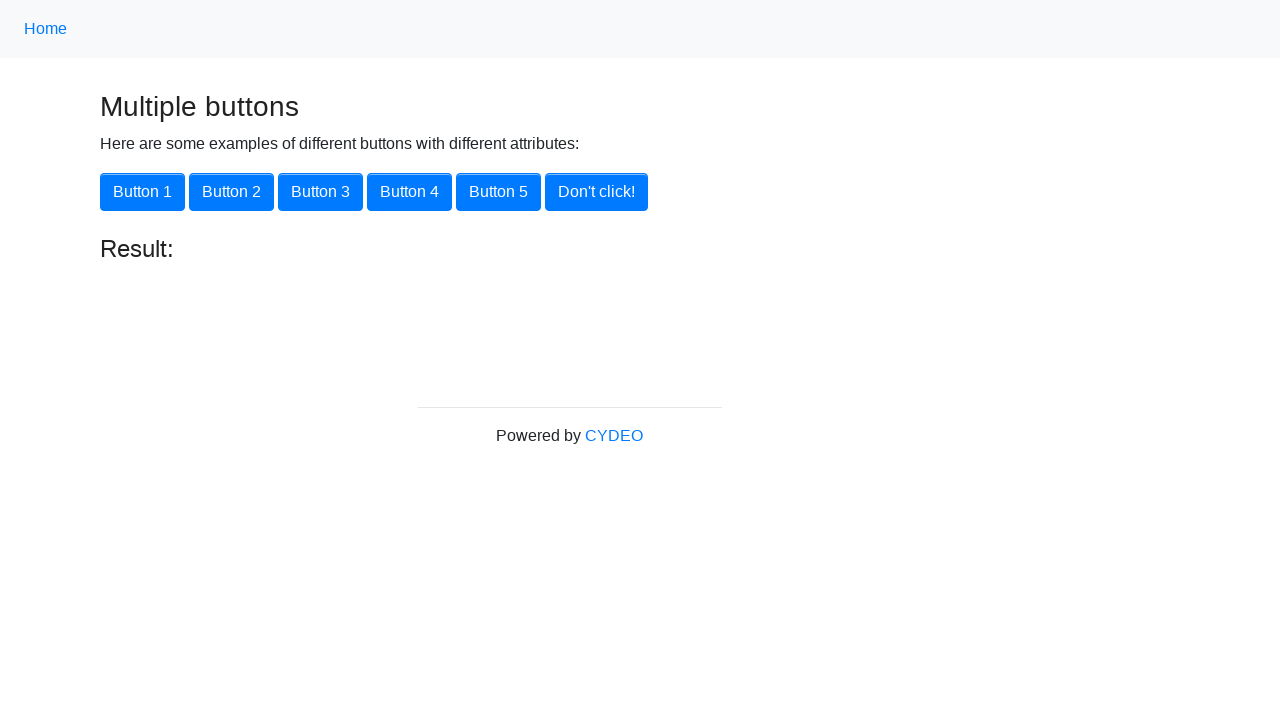

Clicked the first button at (142, 192) on xpath=//button[1]
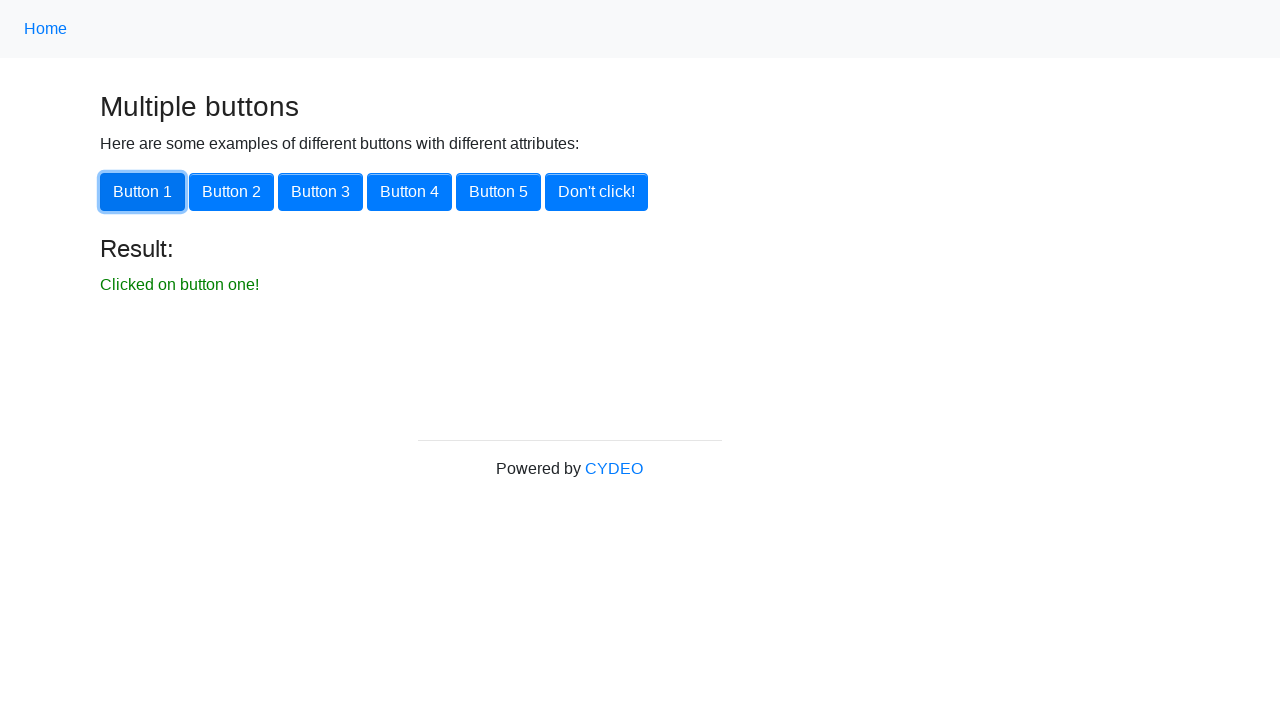

Located result message element
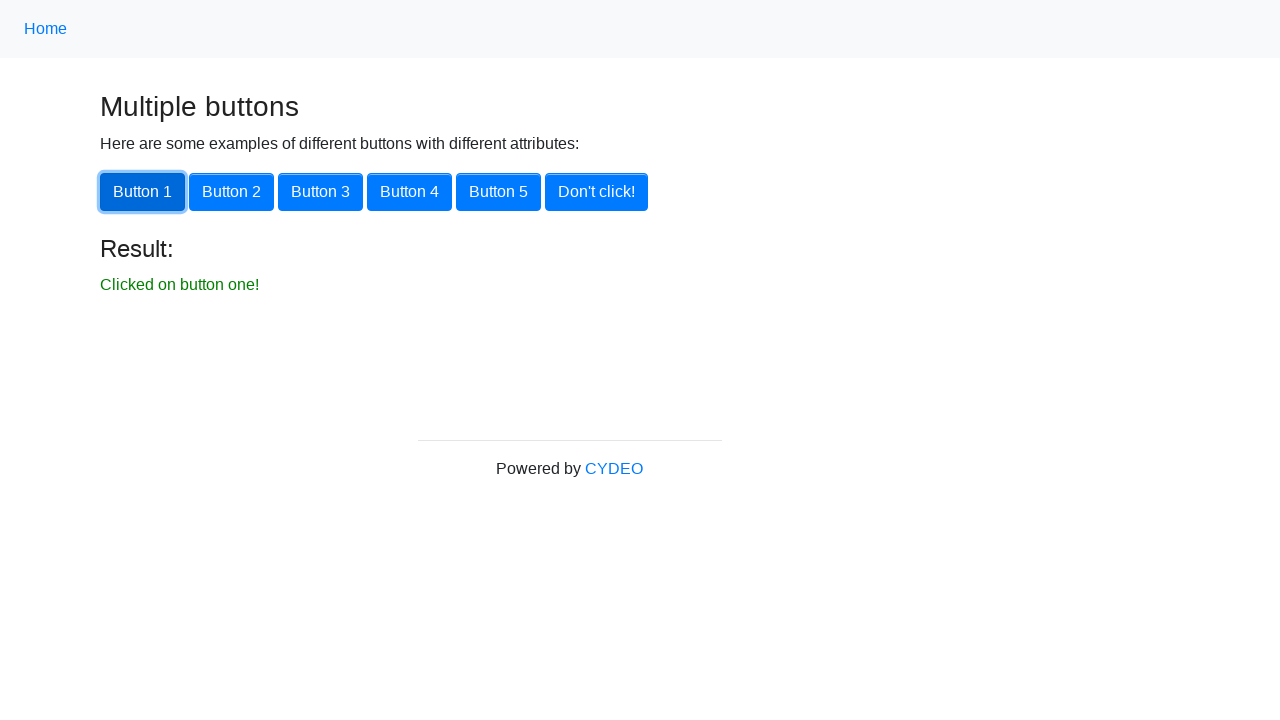

Verified message displays 'Clicked on button one!'
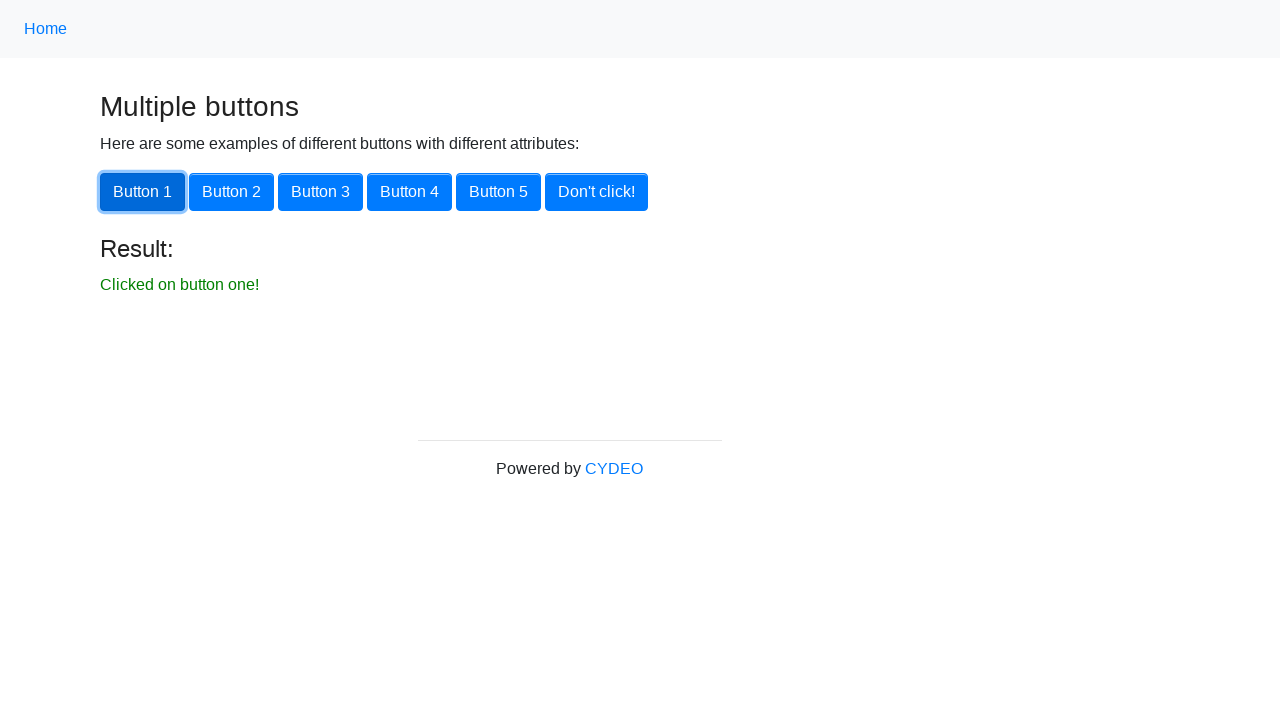

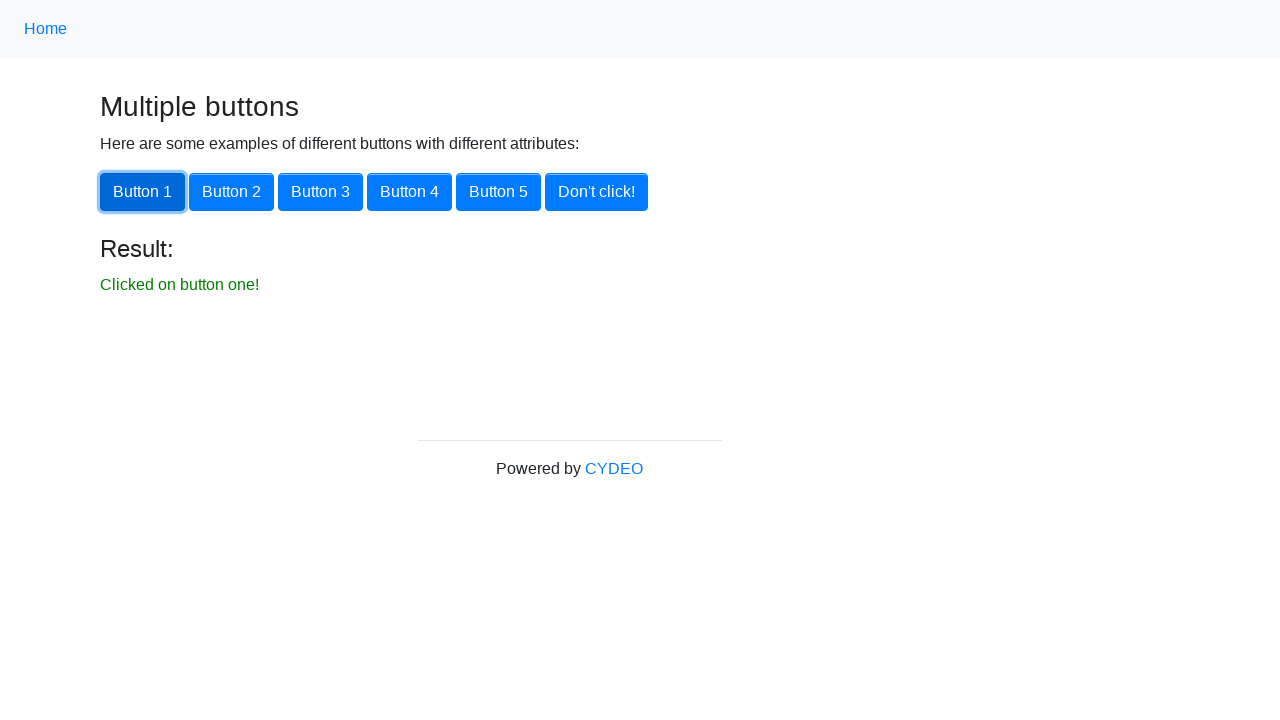